Tests dropdown functionality by selecting multiple options (Blue, Red, Yellow) from a colors dropdown menu

Starting URL: https://testautomationpractice.blogspot.com/

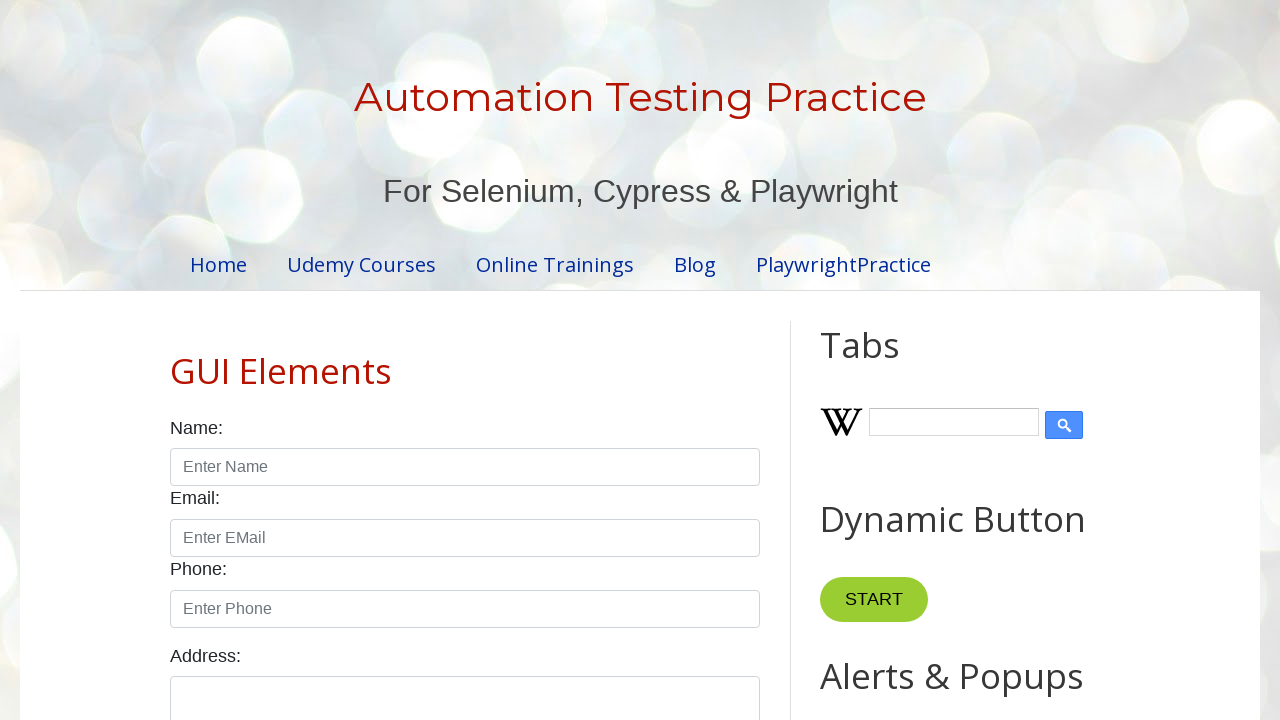

Navigated to test automation practice website
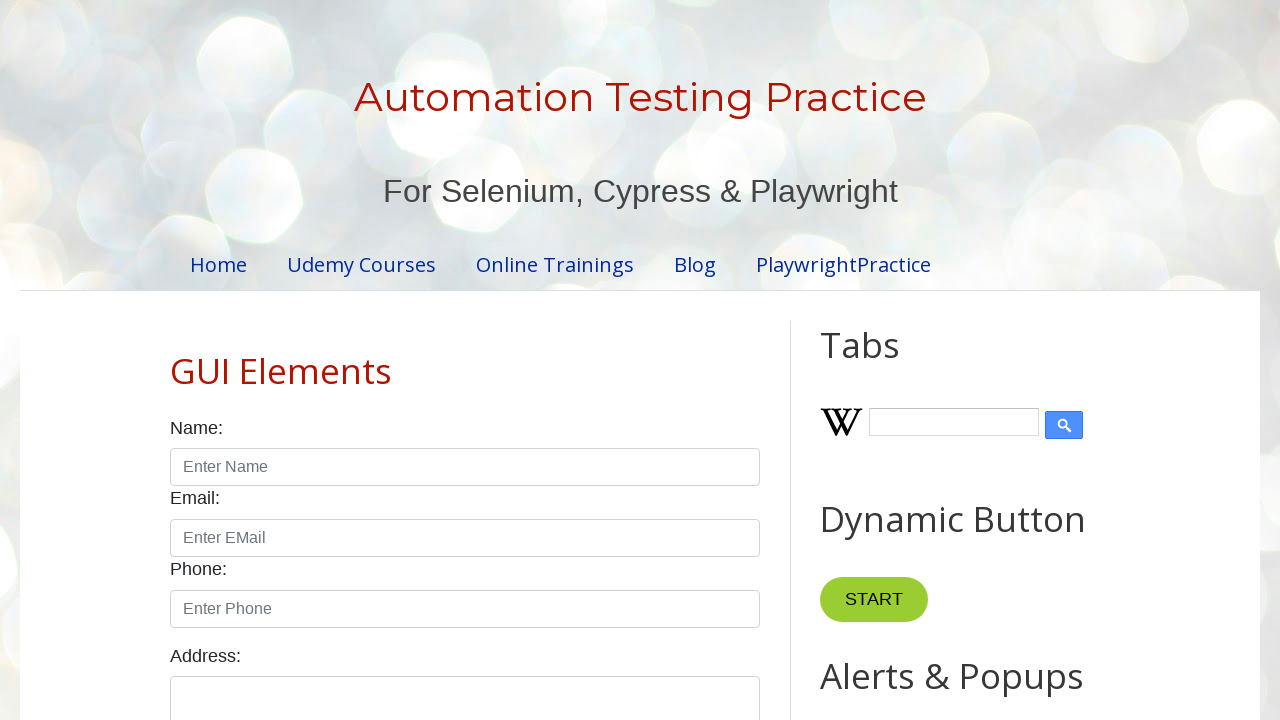

Selected multiple options from colors dropdown: Blue, Red, Yellow on #colors
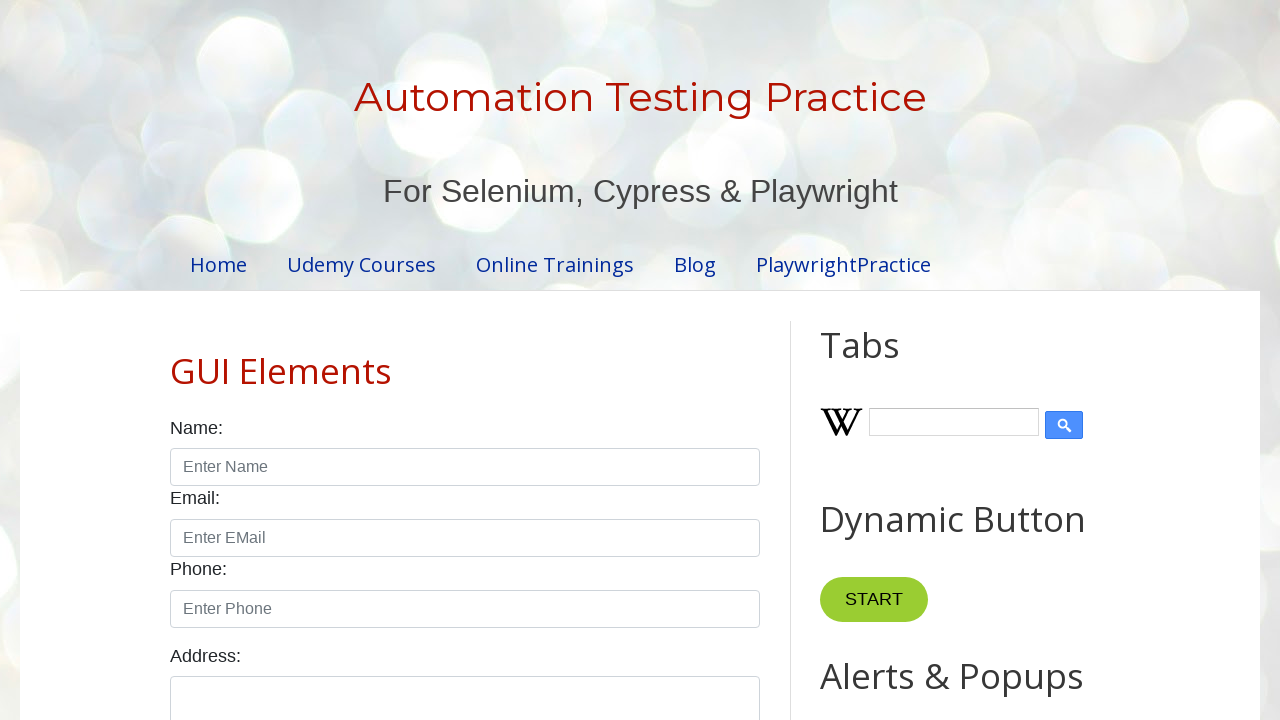

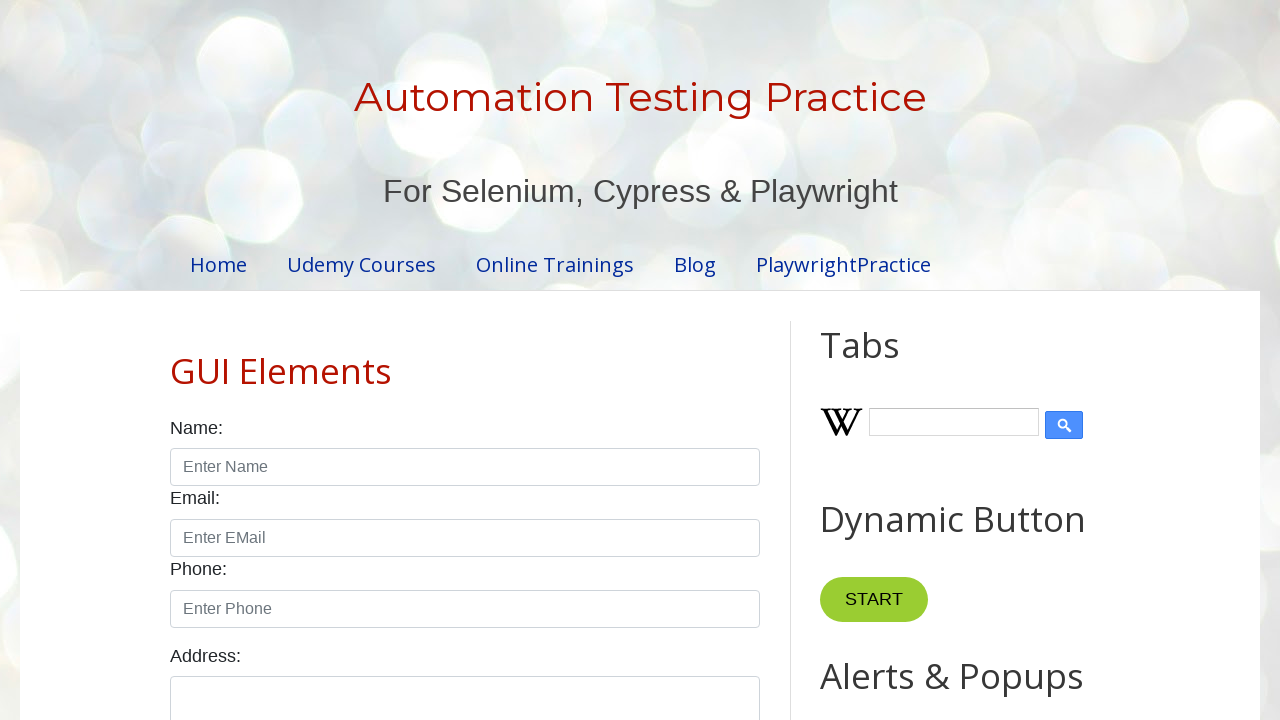